Verifies that the Signup/Login button is present and contains the correct text

Starting URL: https://automationexercise.com/

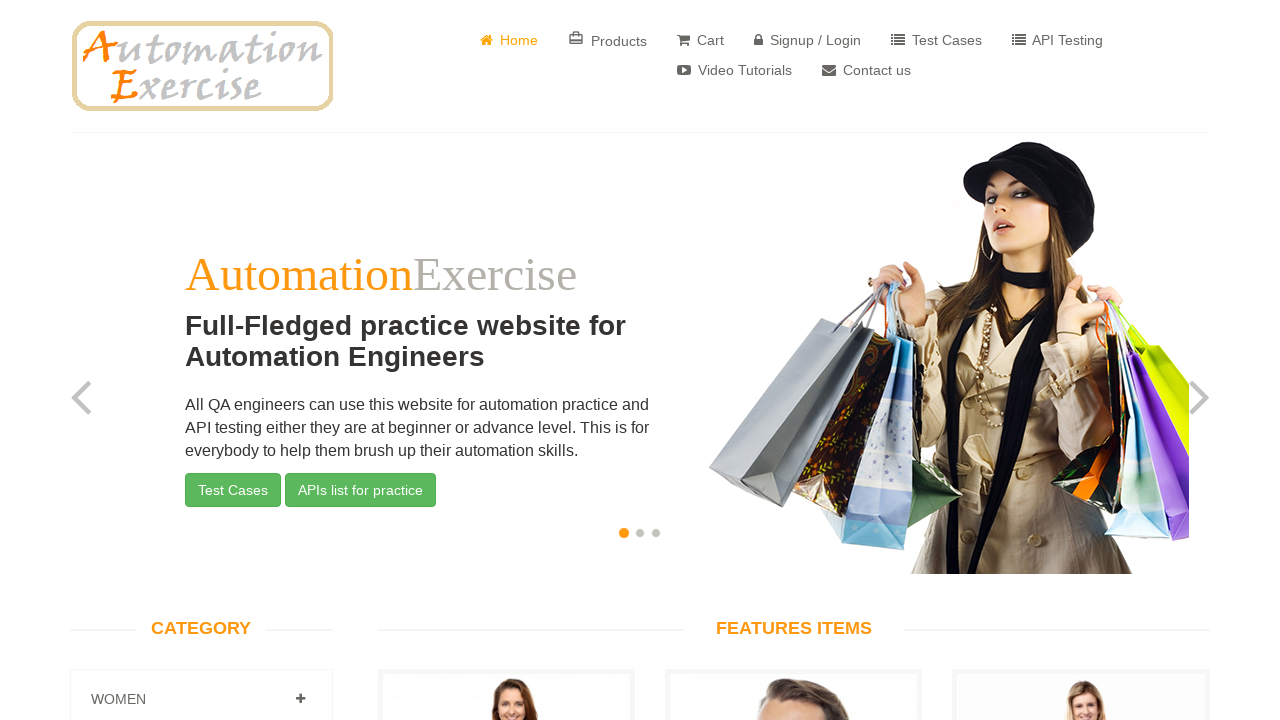

Waited for 'Signup / Login' button to appear on the page
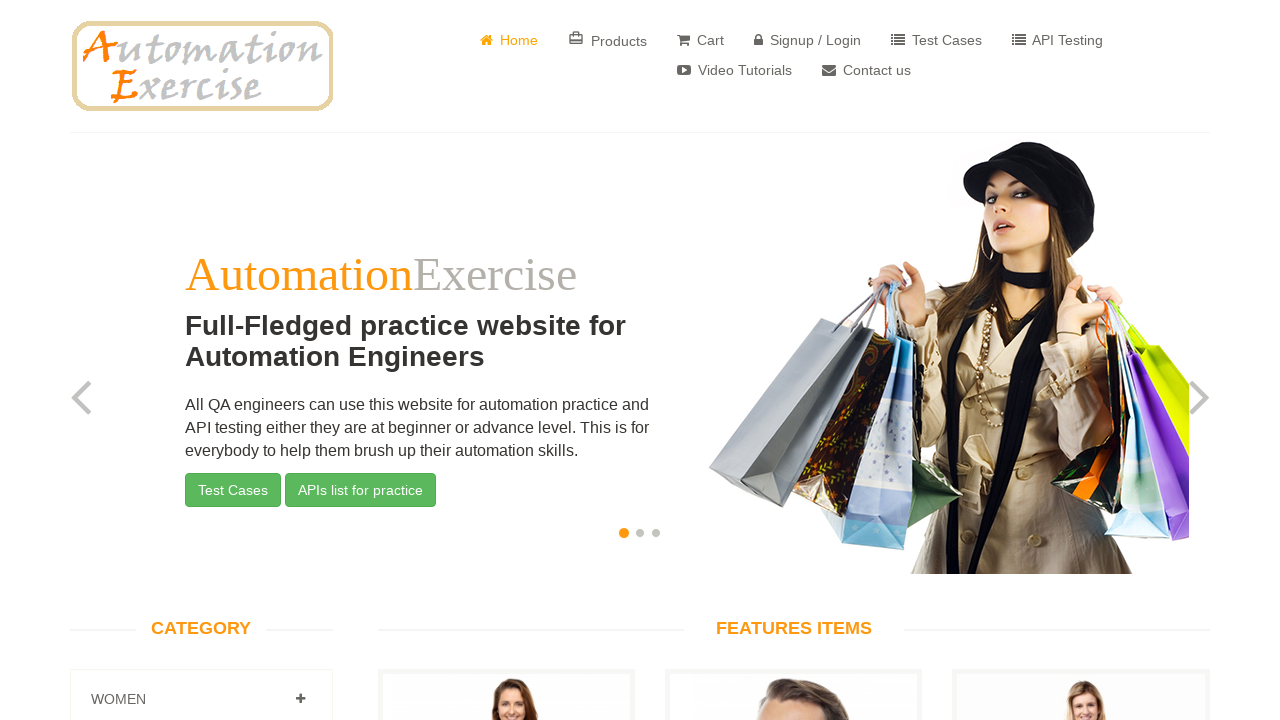

Verified 'Signup / Login' button is visible
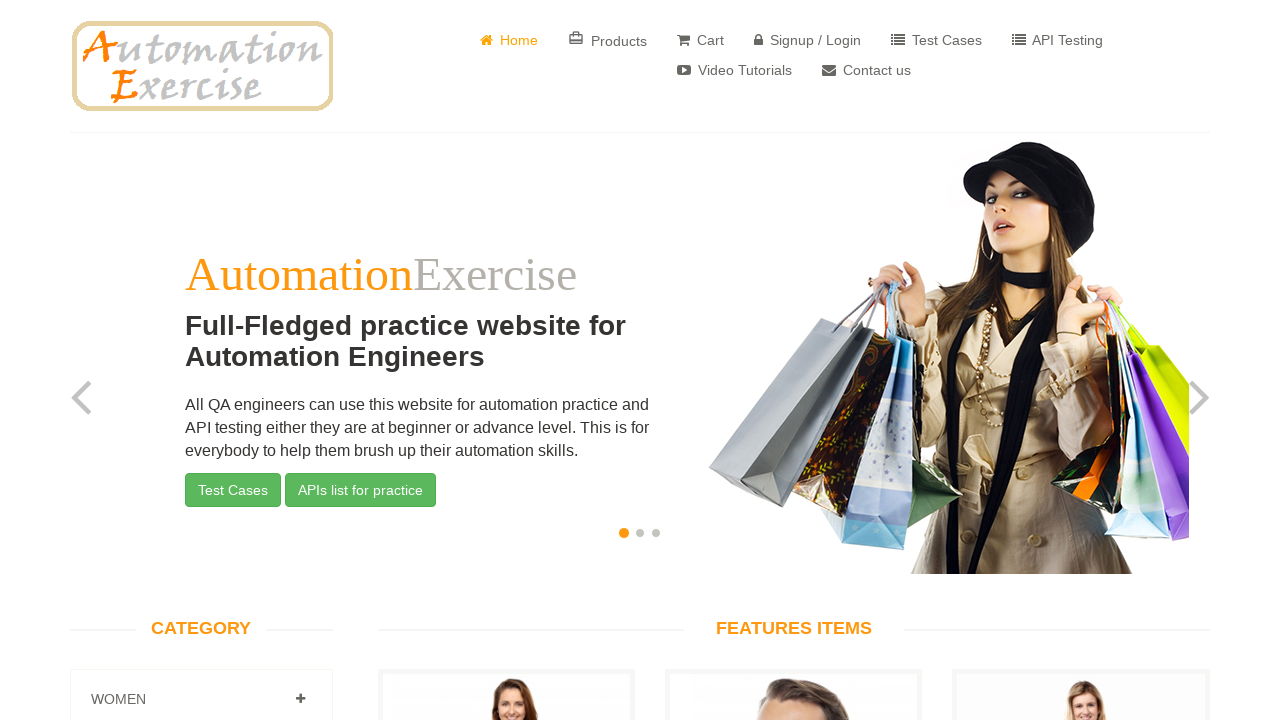

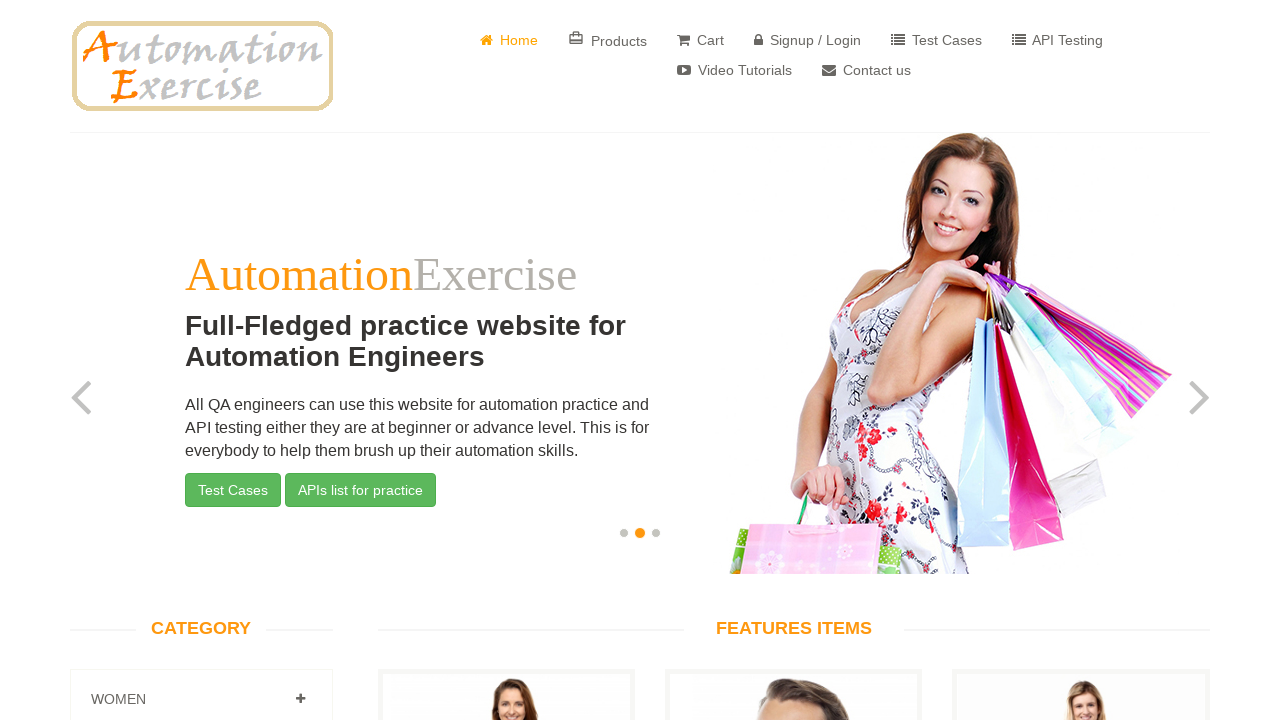